Tests frame handling by switching between multiple frames and filling text inputs in each frame

Starting URL: https://ui.vision/demo/webtest/frames/

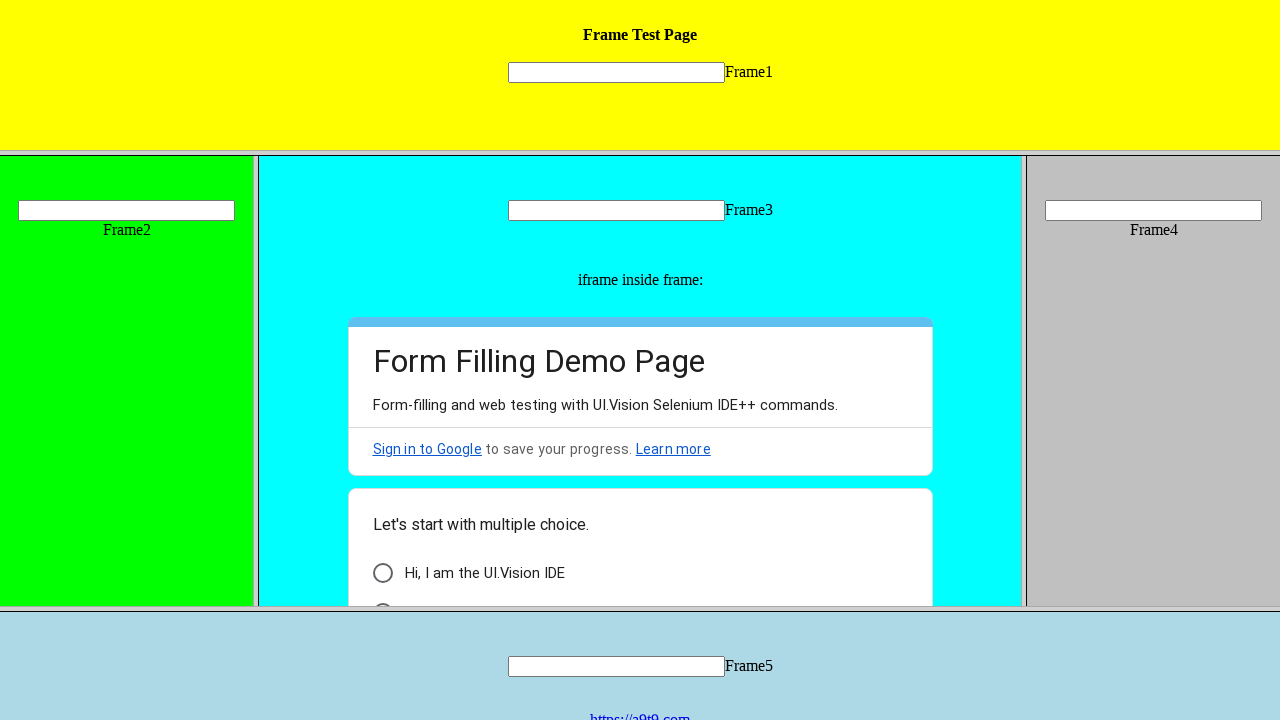

Located frame 1 (frame_1.html)
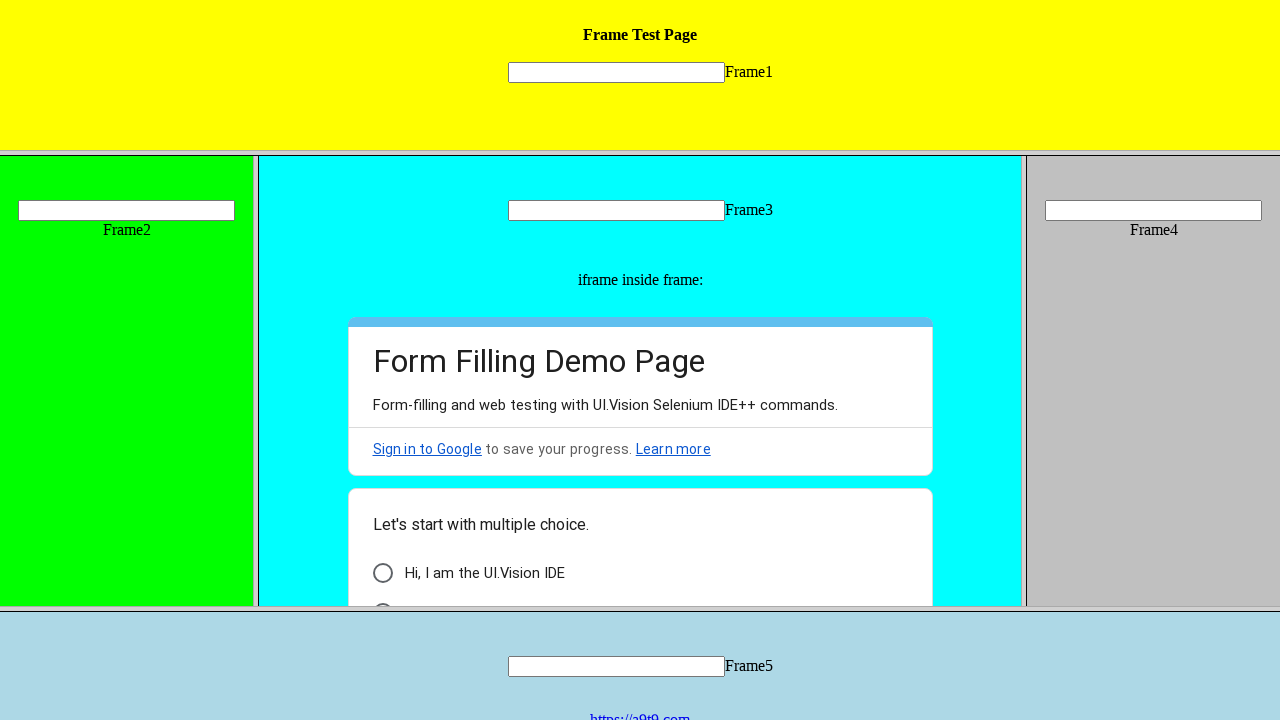

Filled text input in frame 1 with 'Welcome' on frame[src='frame_1.html'] >> internal:control=enter-frame >> input[name='mytext1
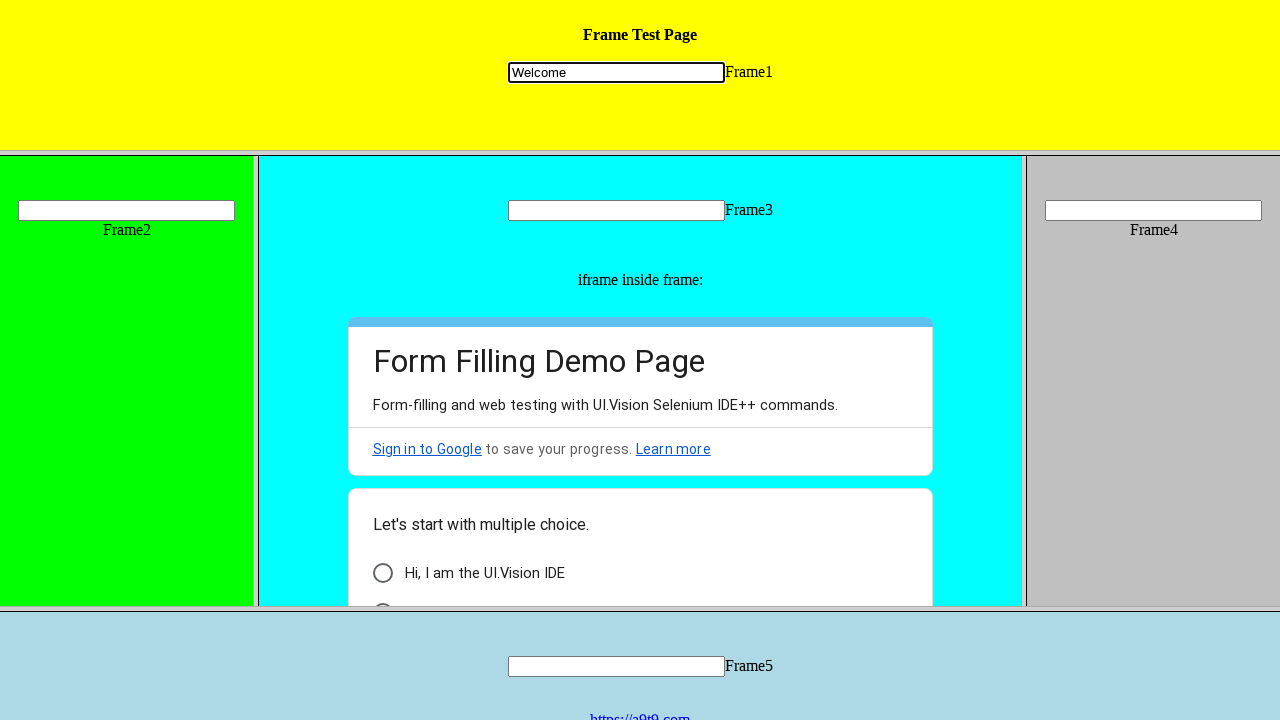

Located frame 2 (frame_2.html)
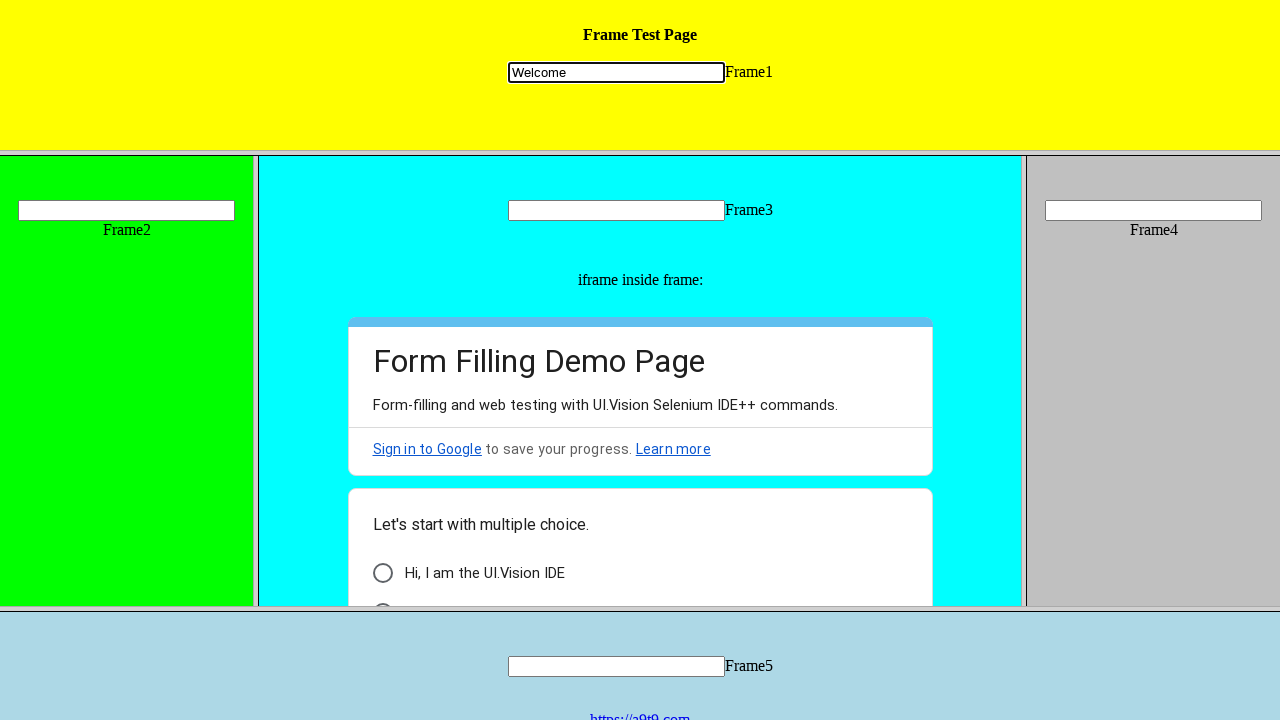

Filled text input in frame 2 with 'Welcome To Frame2' on frame[src='frame_2.html'] >> internal:control=enter-frame >> input[name='mytext2
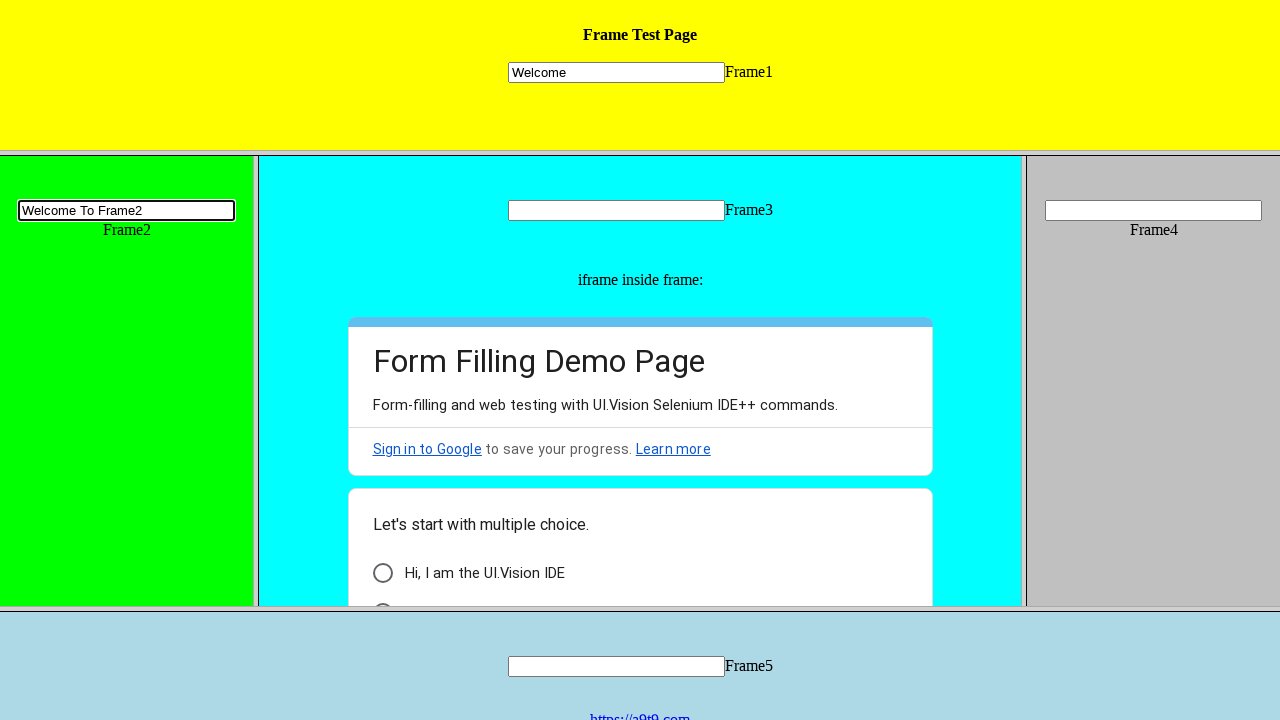

Located frame 3 (frame_3.html)
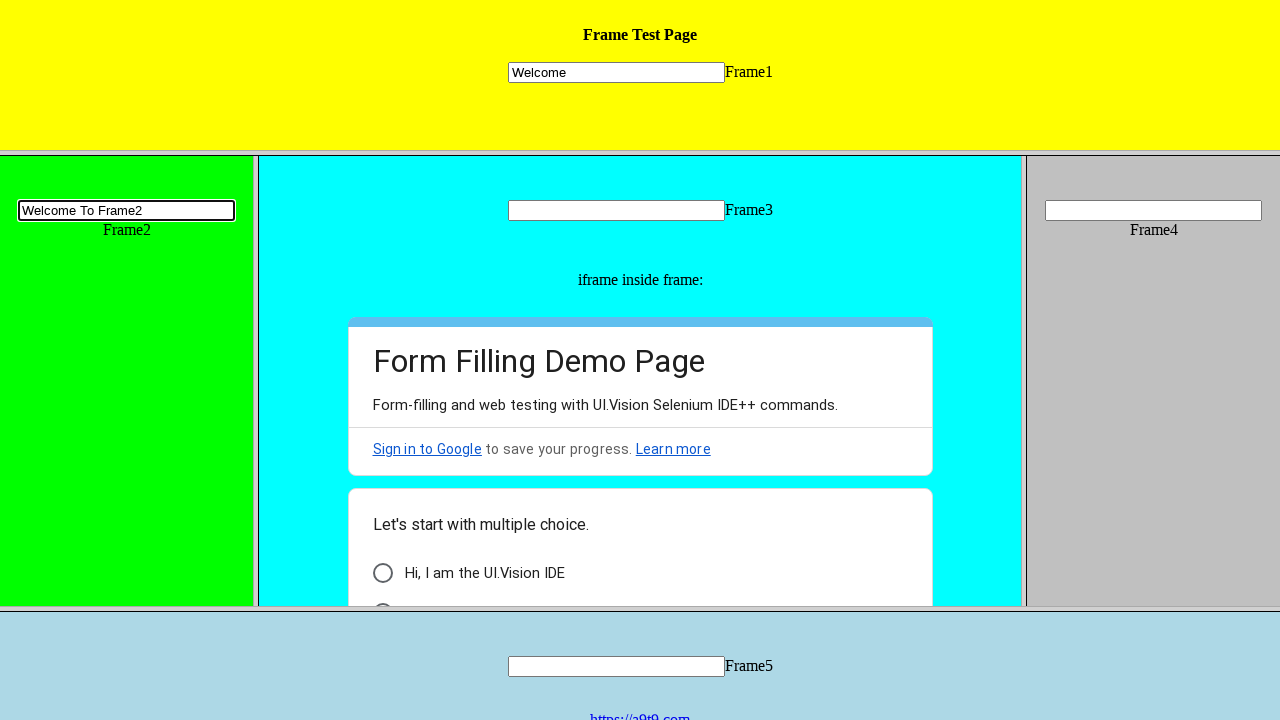

Filled text input in frame 3 with 'Welcome To Frame3' on frame[src='frame_3.html'] >> internal:control=enter-frame >> input[name='mytext3
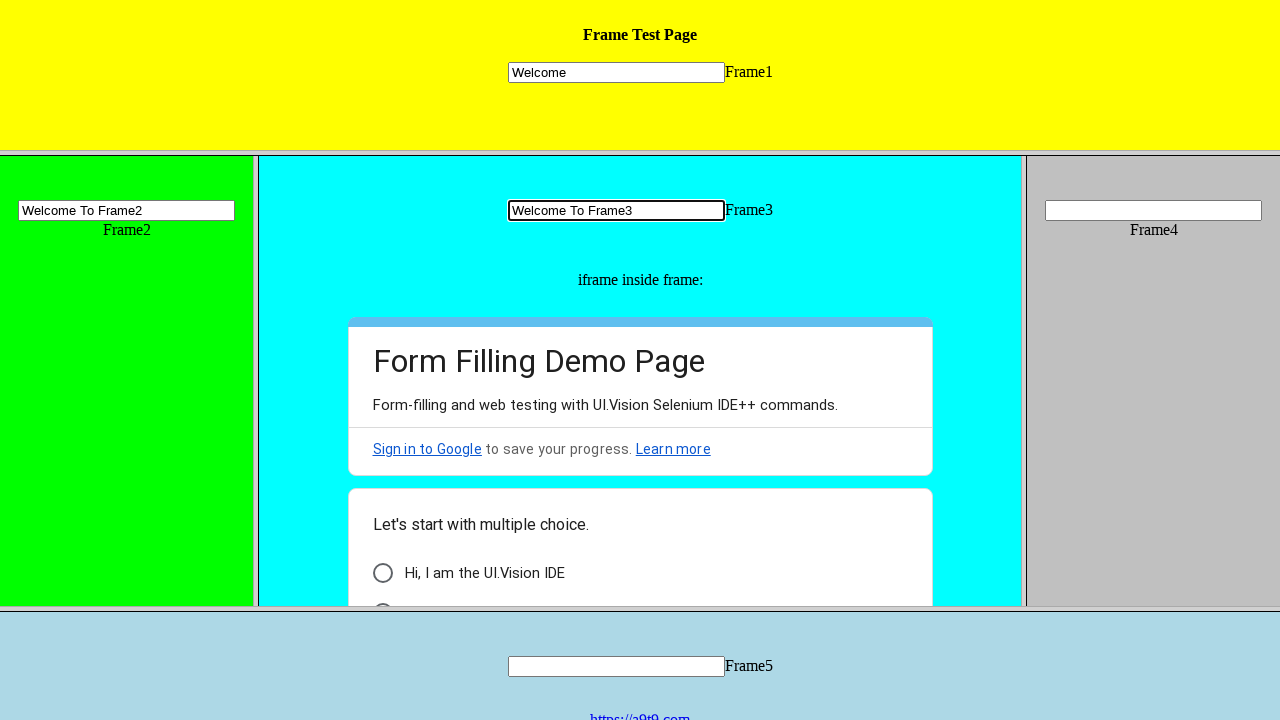

Located frame 4 (frame_4.html)
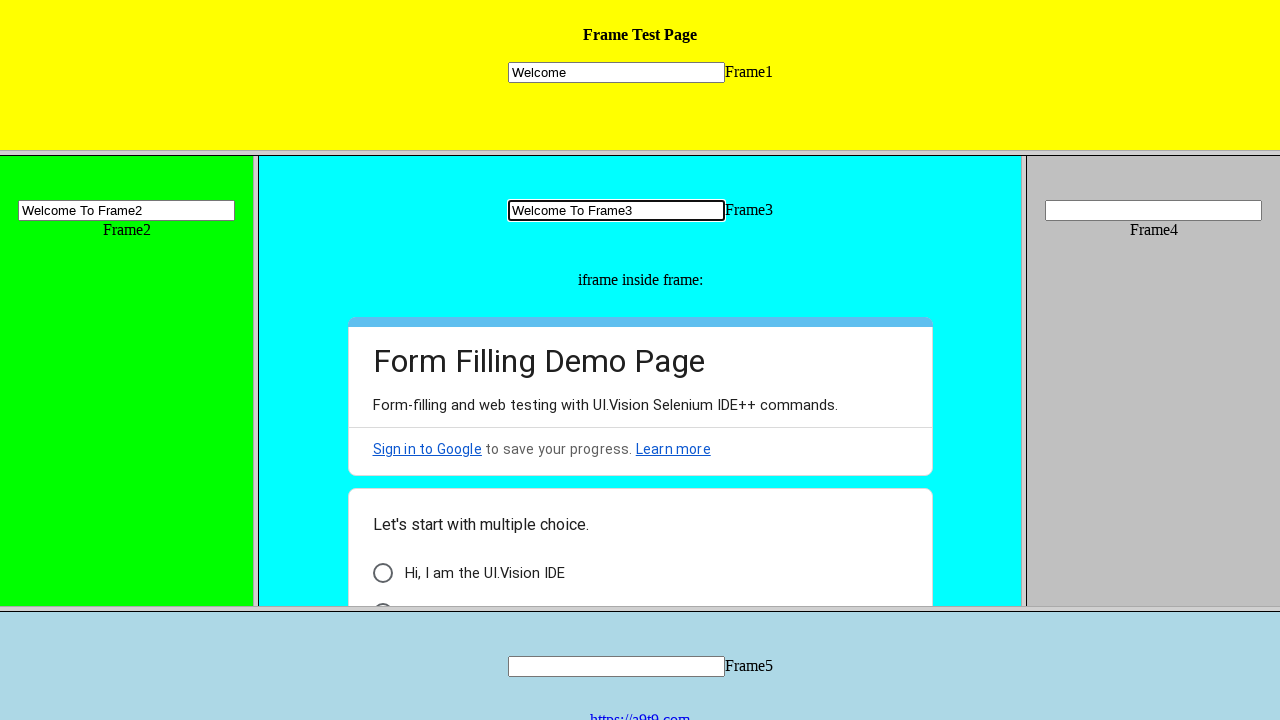

Filled text input in frame 4 with 'Welcome To Frame4' on frame[src='frame_4.html'] >> internal:control=enter-frame >> input[name='mytext4
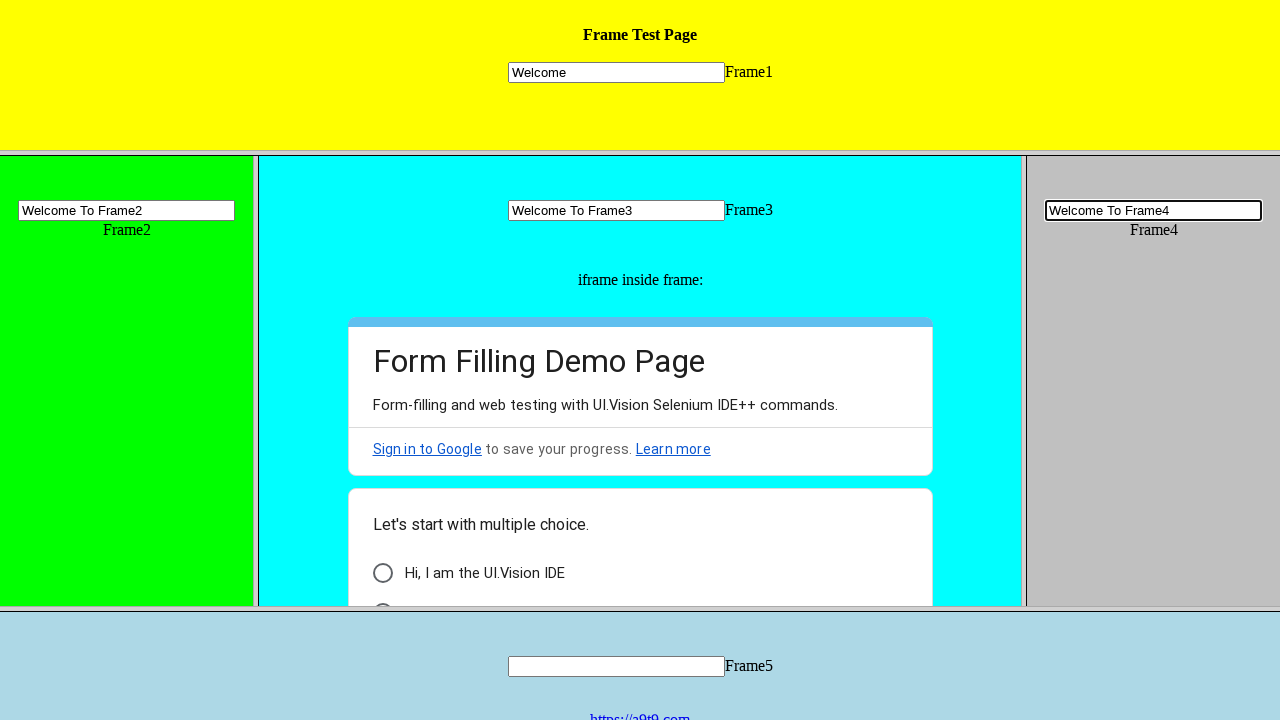

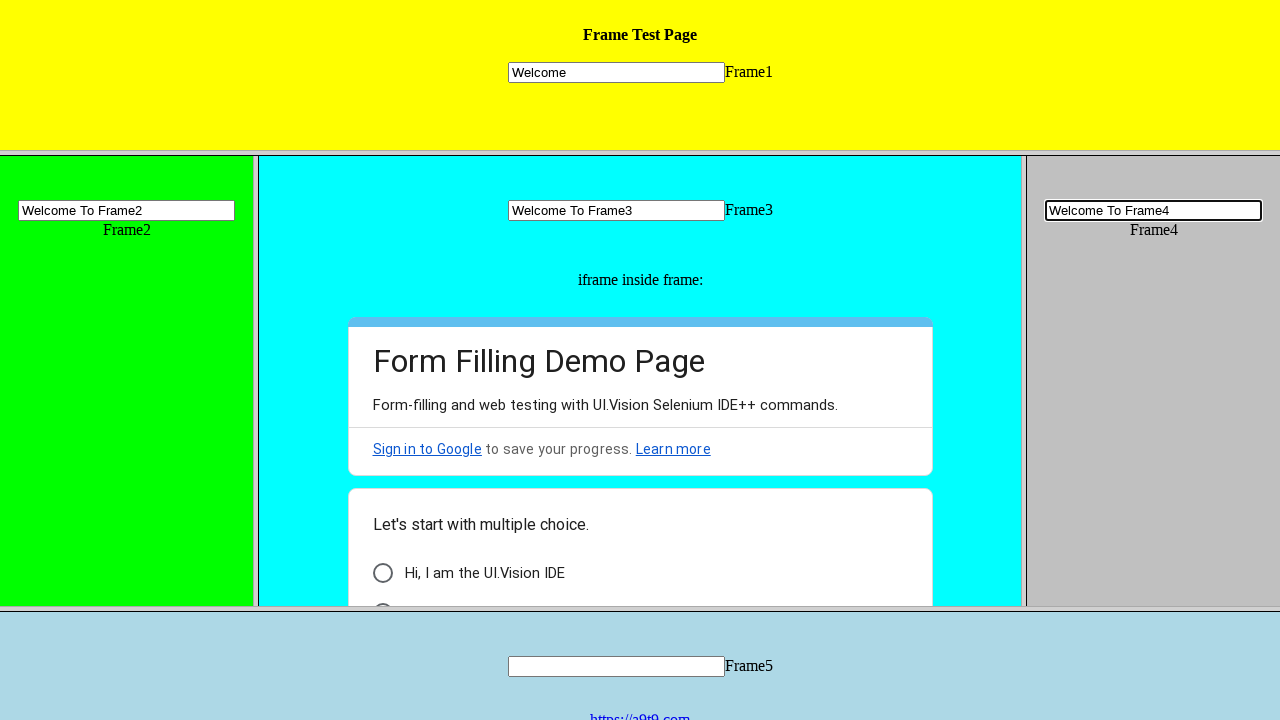